Tests hover functionality by hovering over an avatar image and verifying that additional user information (caption) becomes visible.

Starting URL: http://the-internet.herokuapp.com/hovers

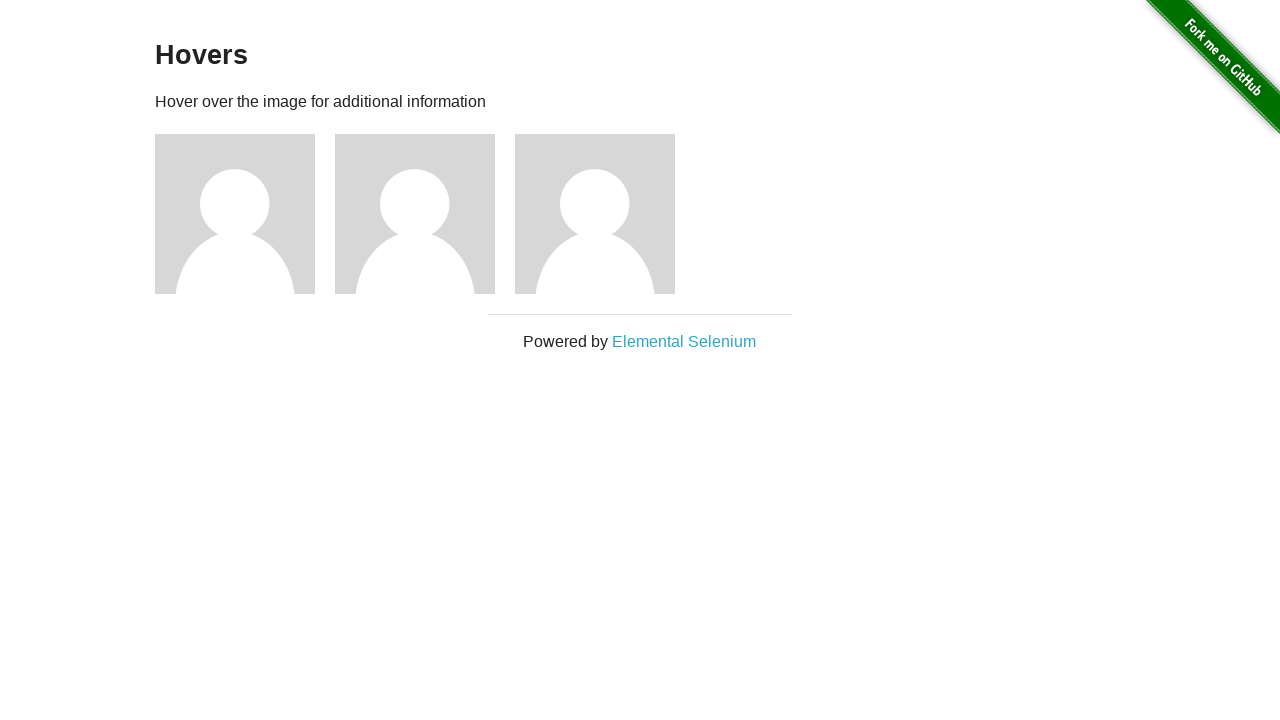

Located the first avatar figure element
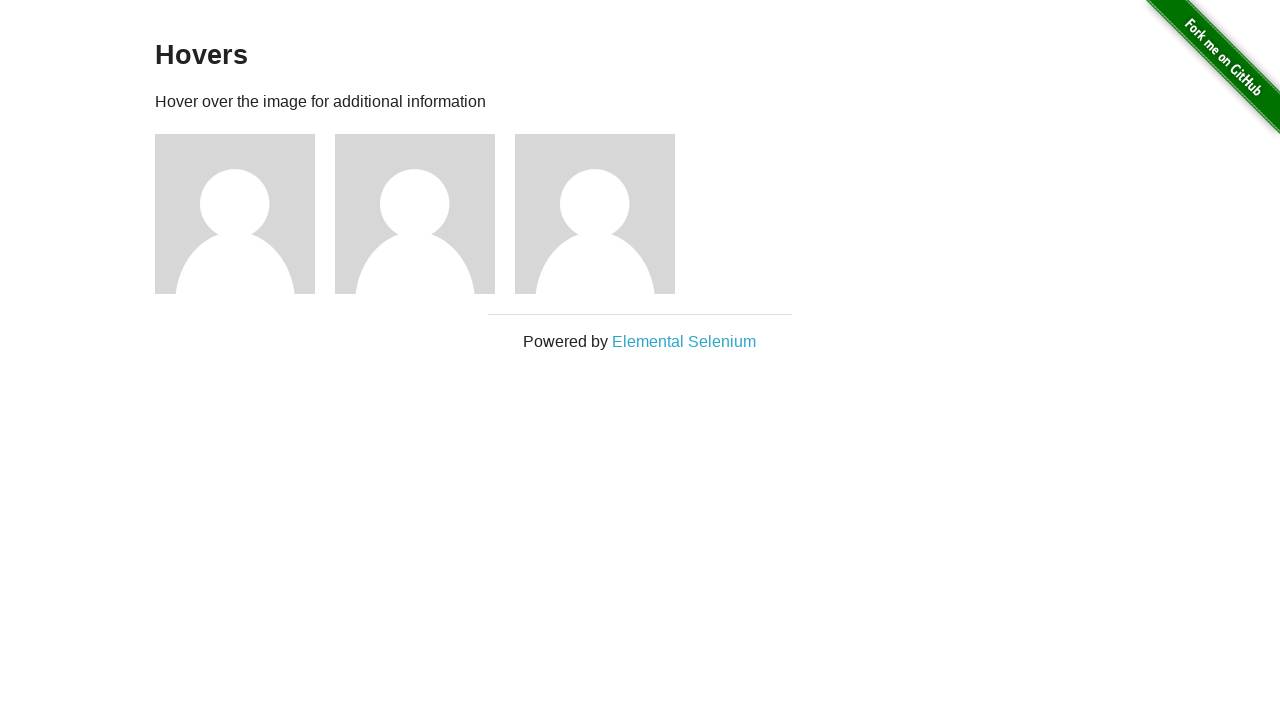

Hovered over the avatar image at (245, 214) on .figure >> nth=0
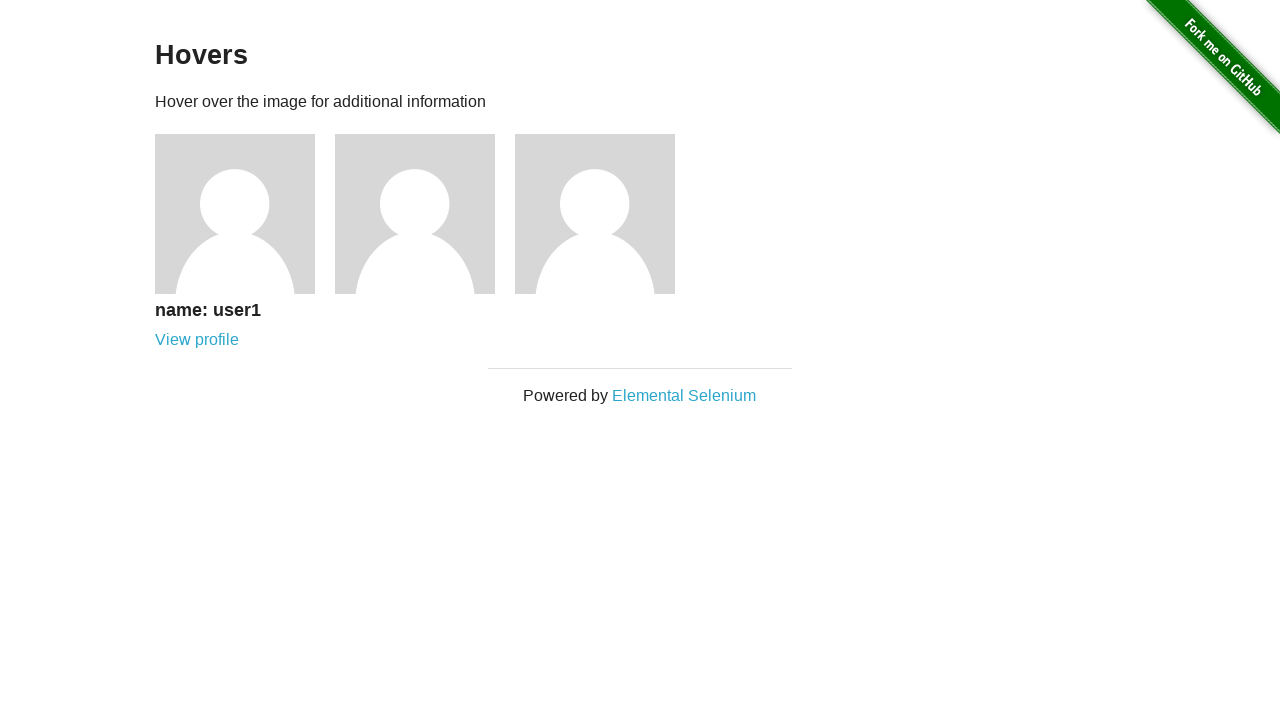

User information caption became visible after hovering
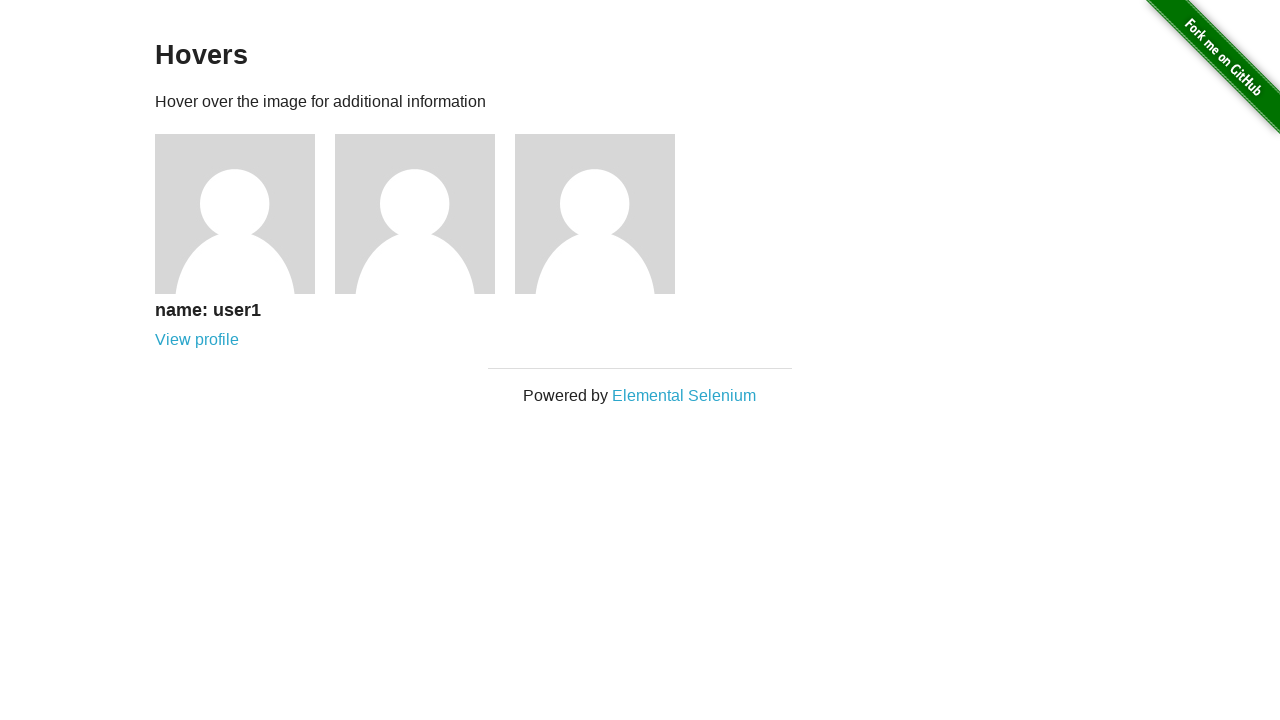

Verified that the caption is visible
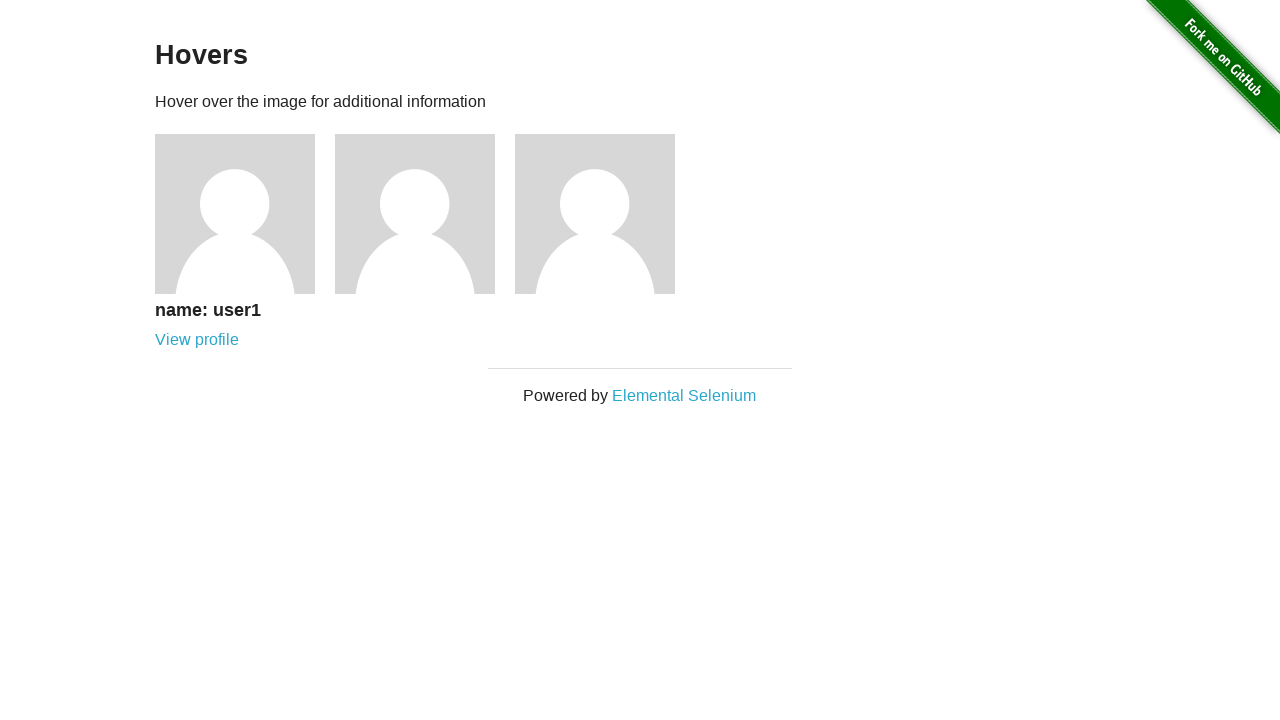

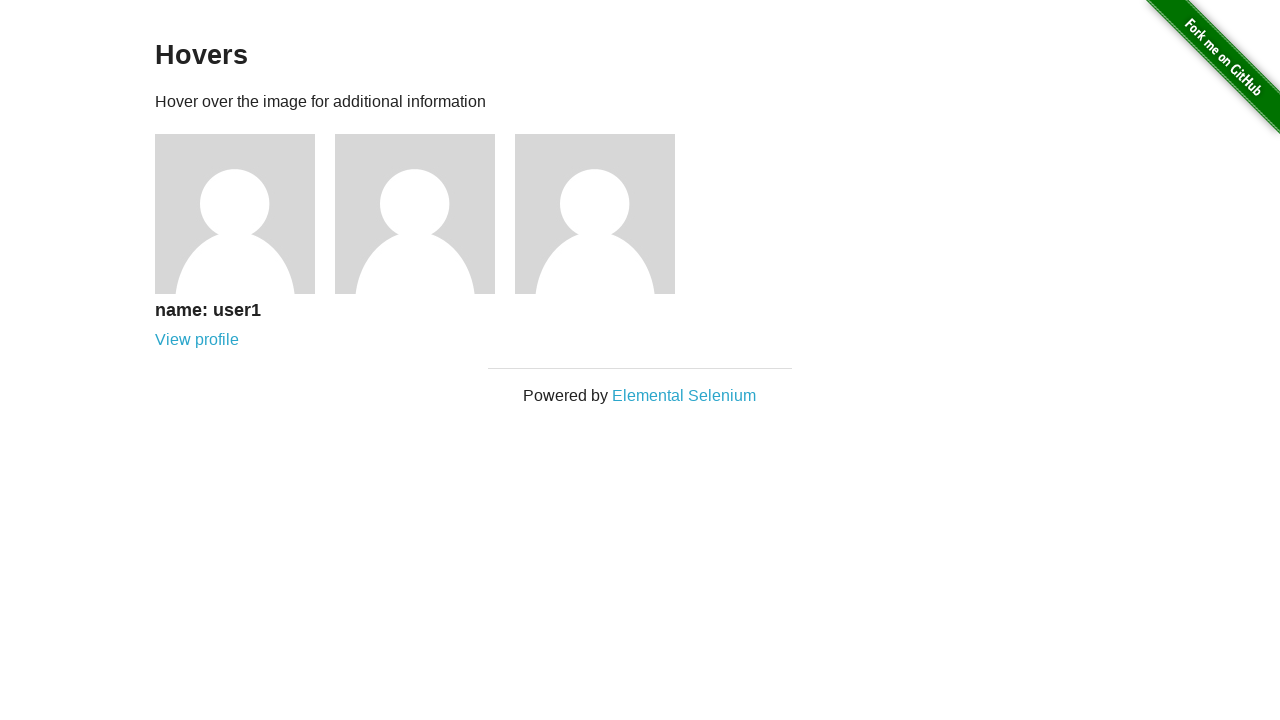